Tests iframe navigation by clicking on multiple iframe button, switching to nested iframes, entering text in an input box, then switching back to default content and clicking on single frame button

Starting URL: http://demo.automationtesting.in/Frames.html

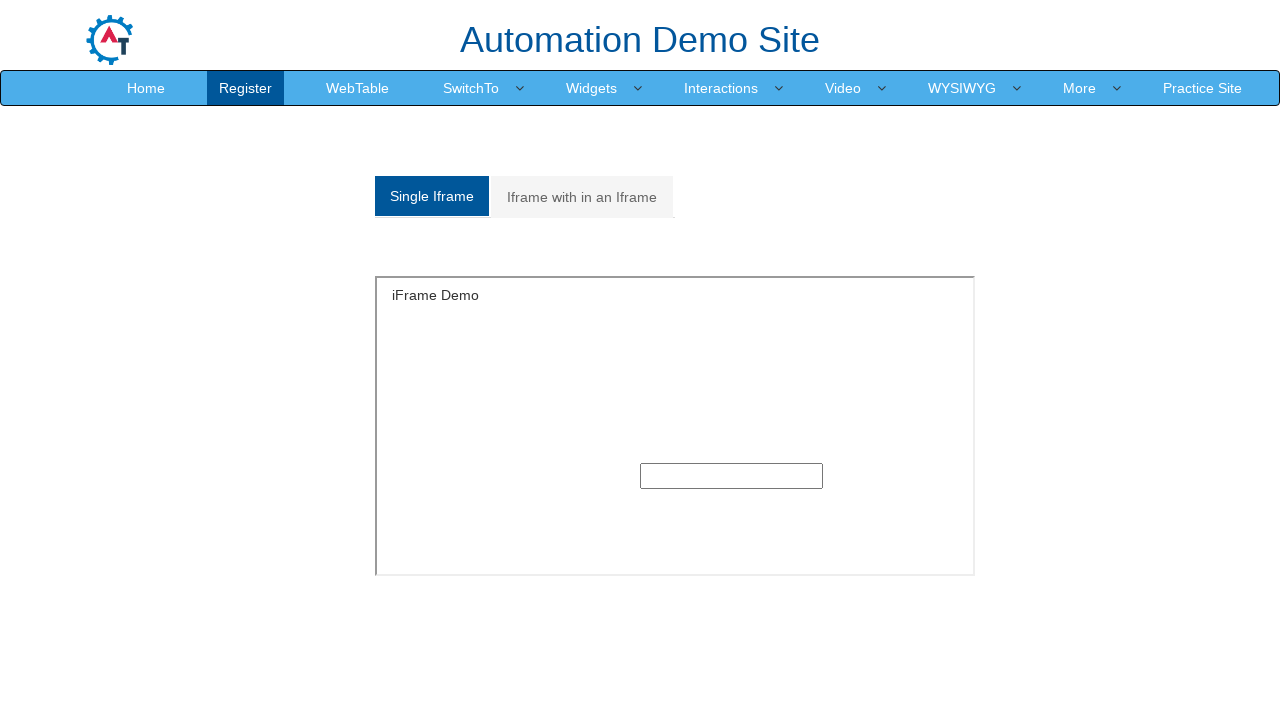

Clicked on multiple iframe button at (582, 197) on a[href='#Multiple']
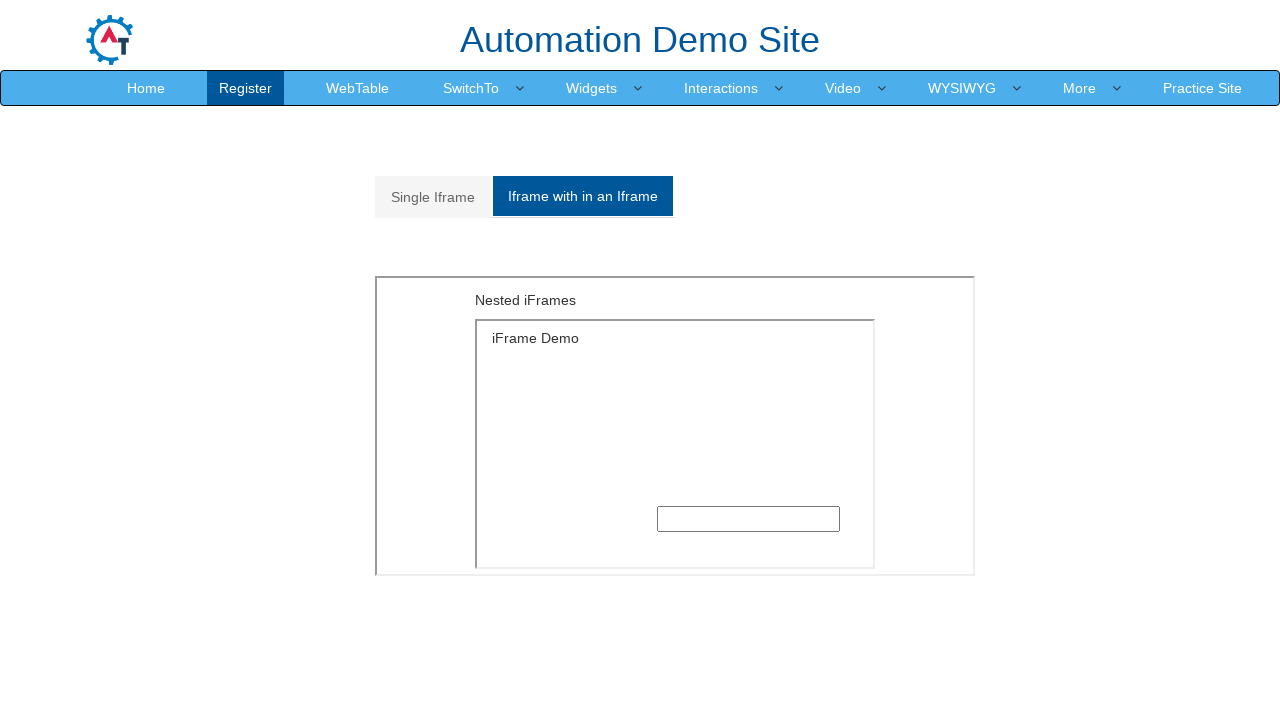

First iframe with MultipleFrames.html loaded
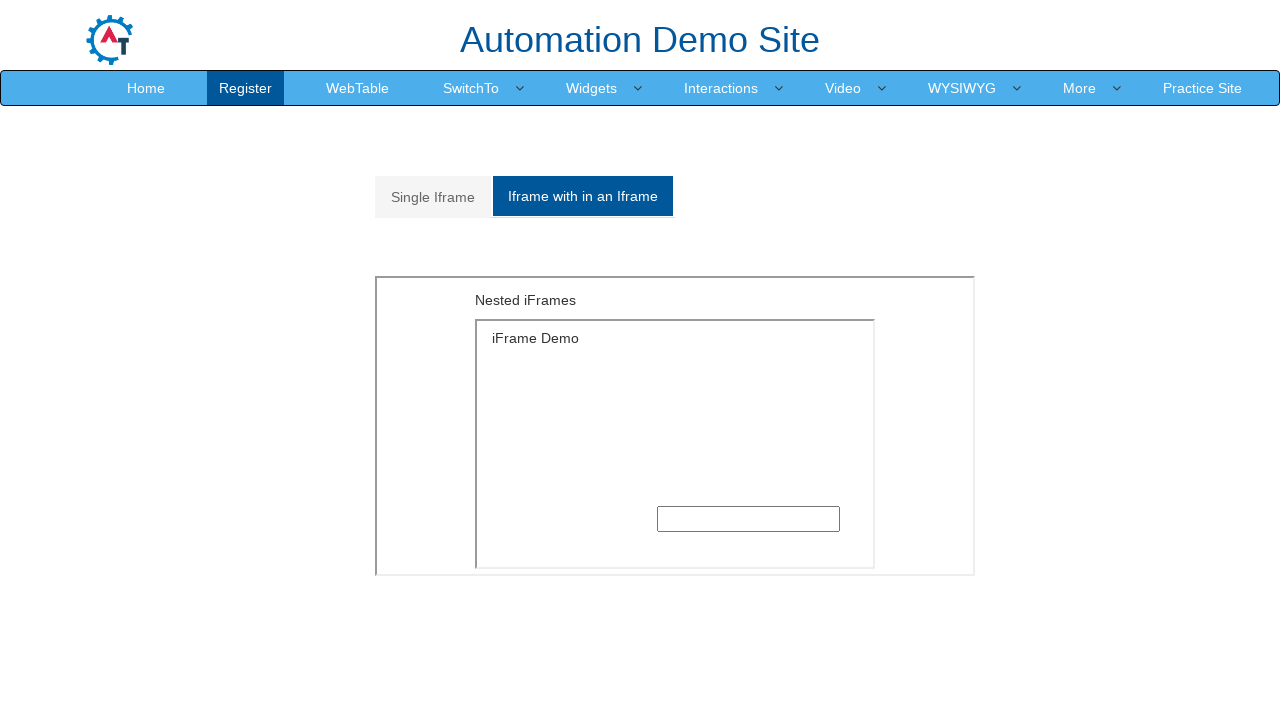

Located first iframe frame_locator
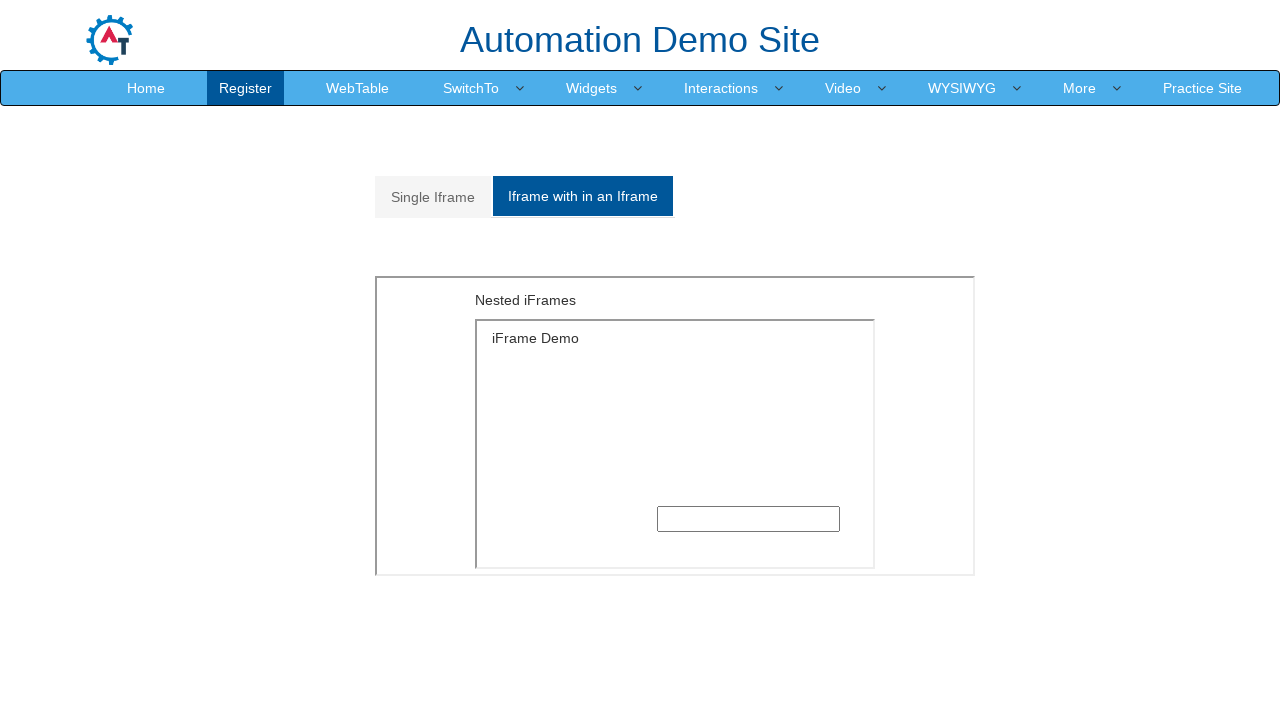

Located nested iframe2 within first iframe
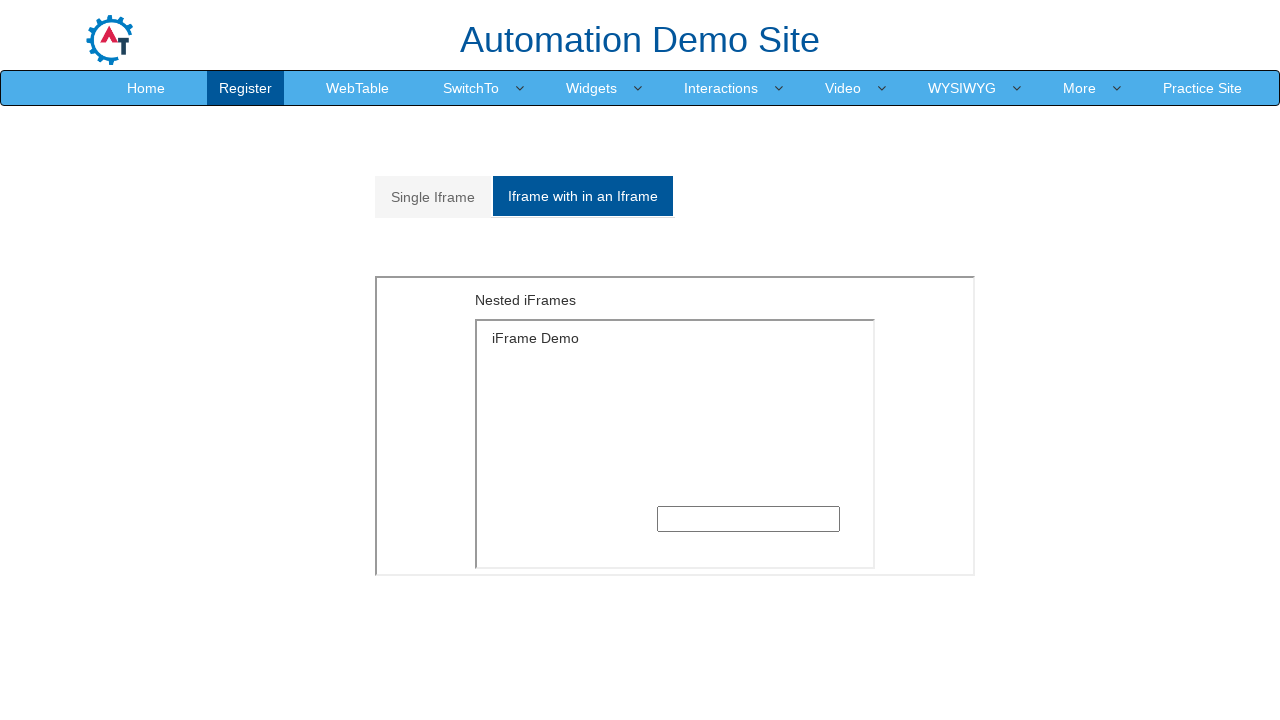

Entered 'ABC' in input box within nested iframe on iframe[src='MultipleFrames.html'] >> internal:control=enter-frame >> iframe[src=
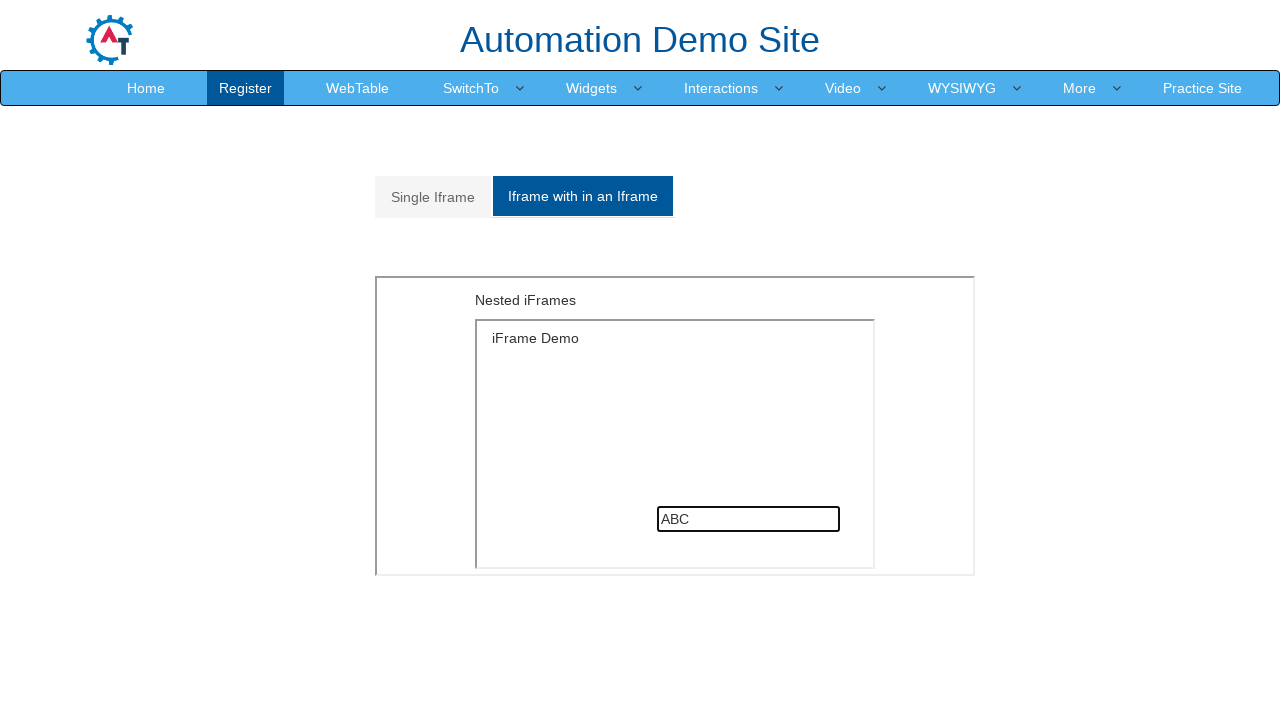

Clicked on single frame button to switch back to main content at (433, 197) on a[href='#Single']
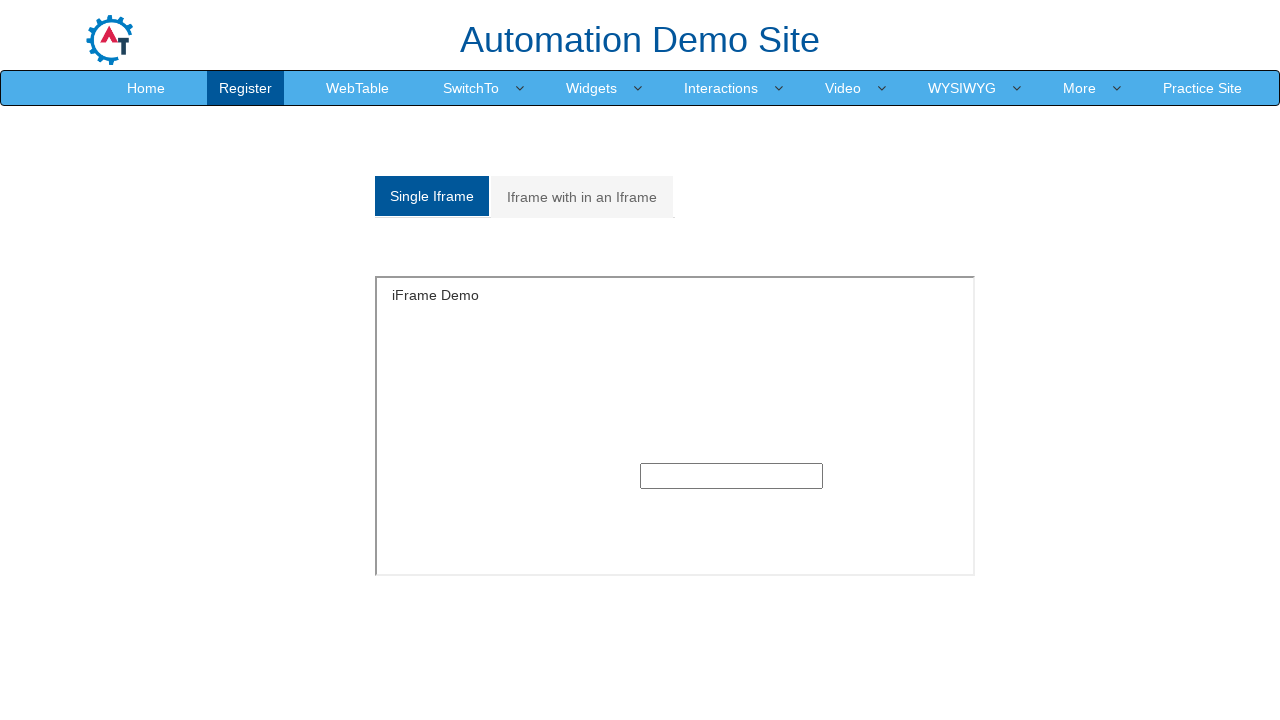

Waited for single frame tab content to be visible
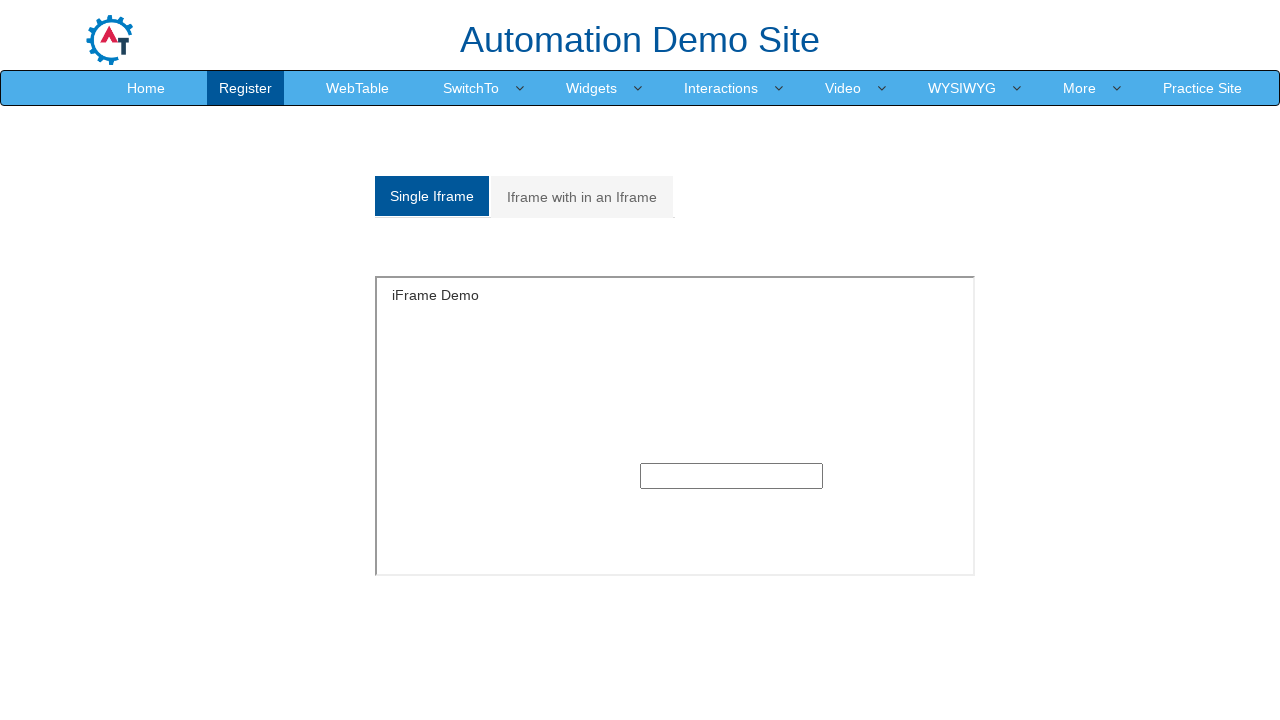

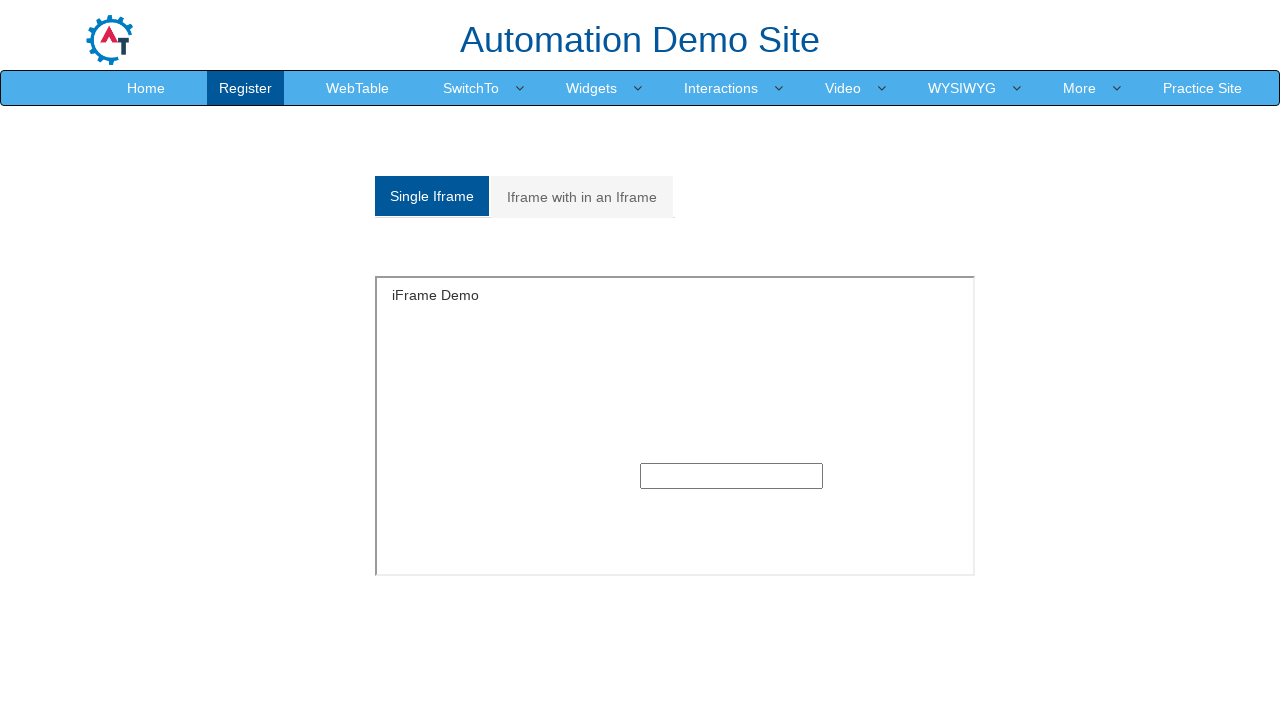